Tests the DemoQA elements page by interacting with a dropdown menu, navigating to the text box section, filling out a form with user information (name, email, addresses), and submitting it.

Starting URL: https://demoqa.com/elements

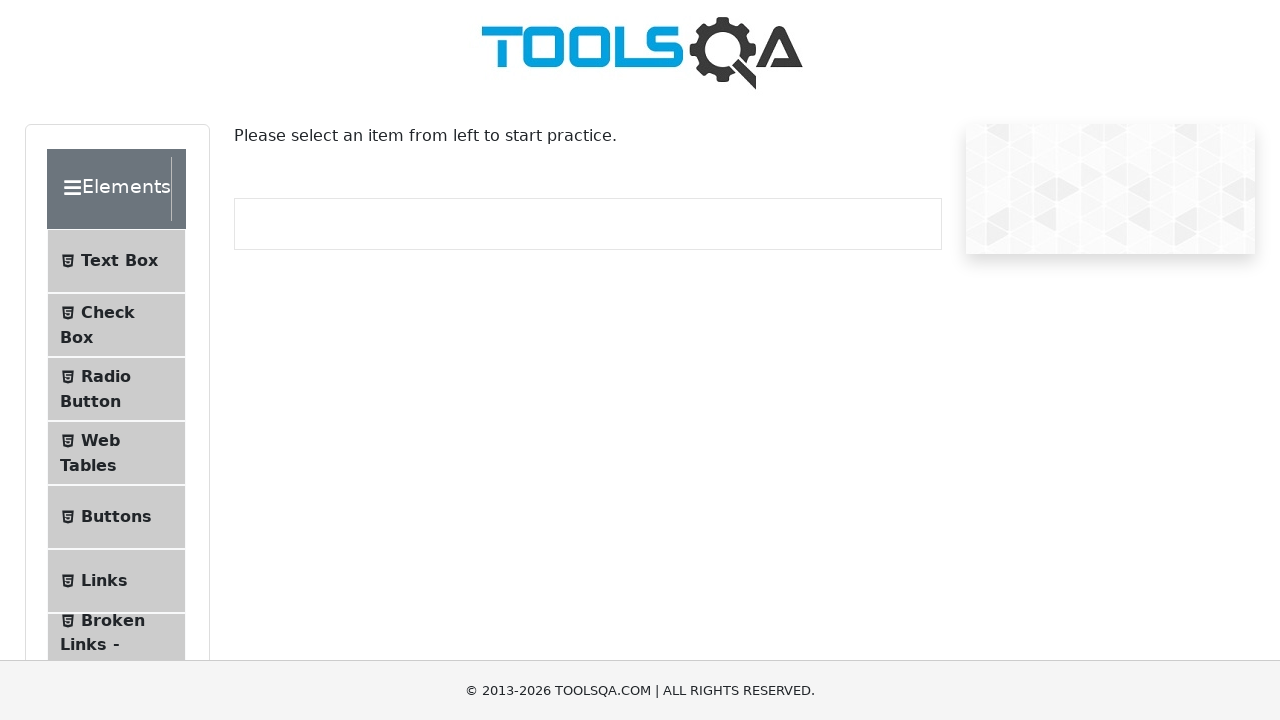

Clicked dropdown icon to expand menu at (196, 189) on .icon
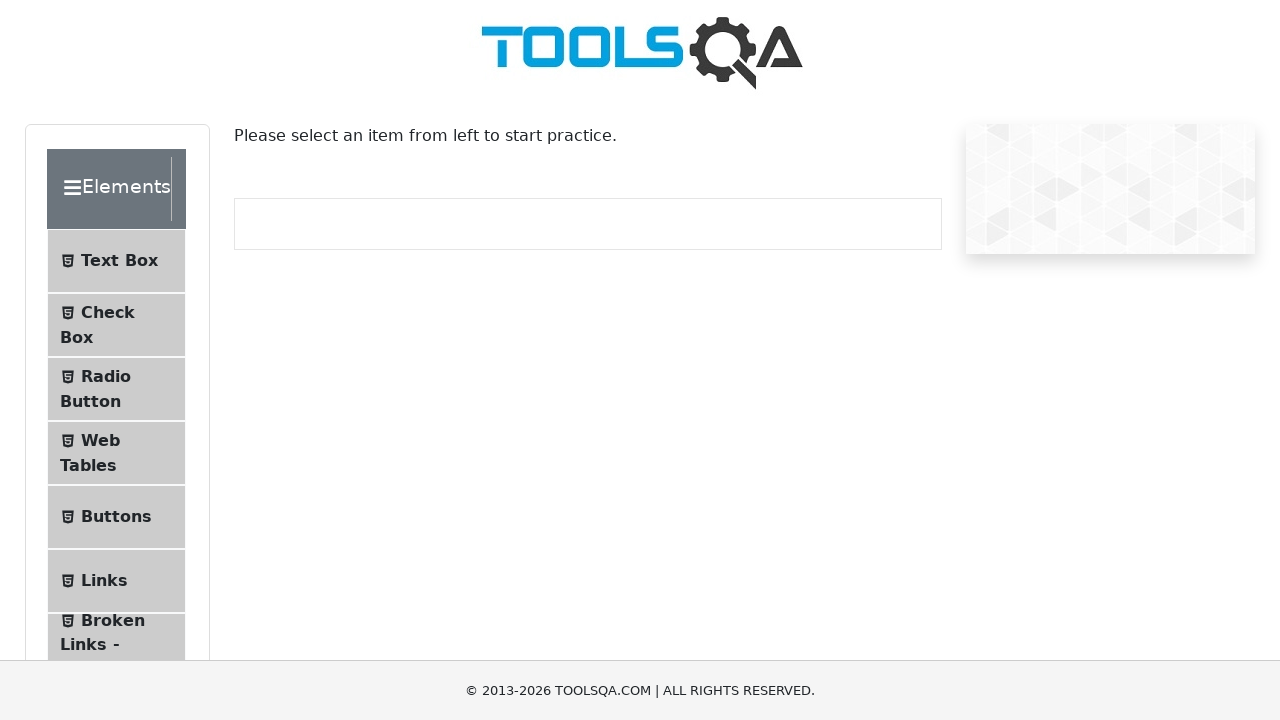

Waited 500ms for animation to complete
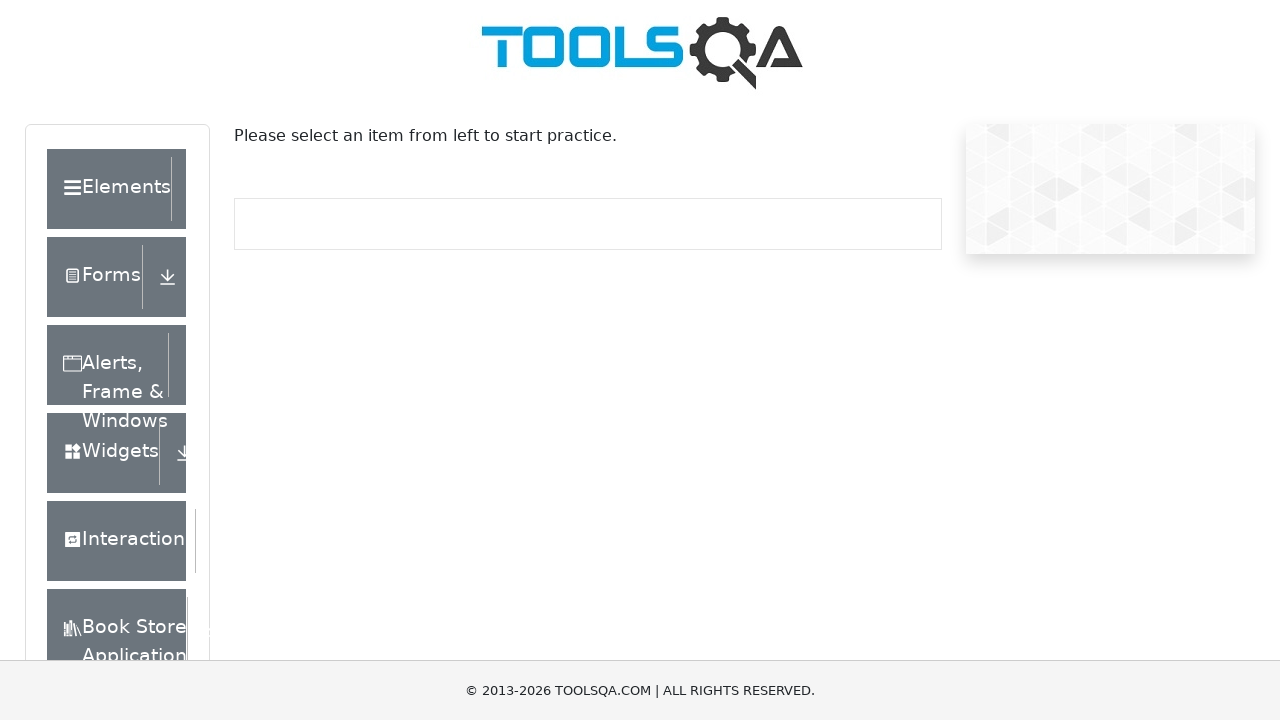

Clicked dropdown icon to collapse menu at (196, 189) on .icon
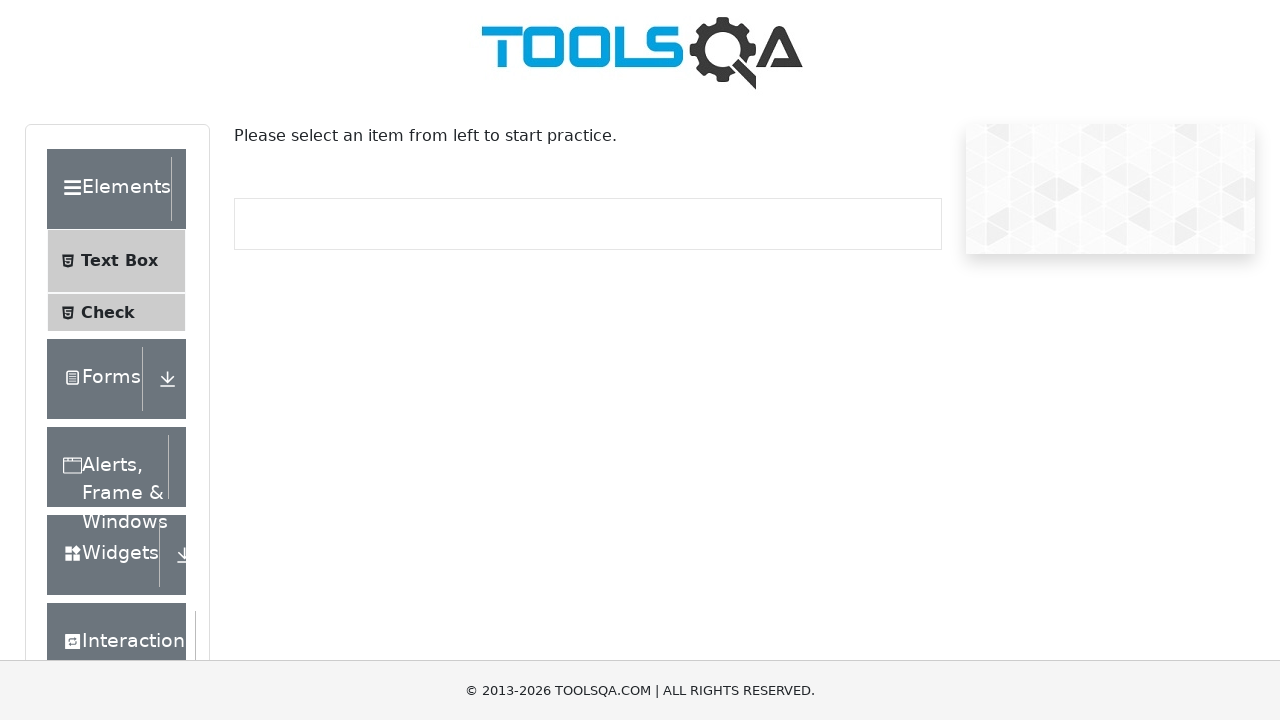

Clicked on Text Box menu item at (116, 261) on #item-0
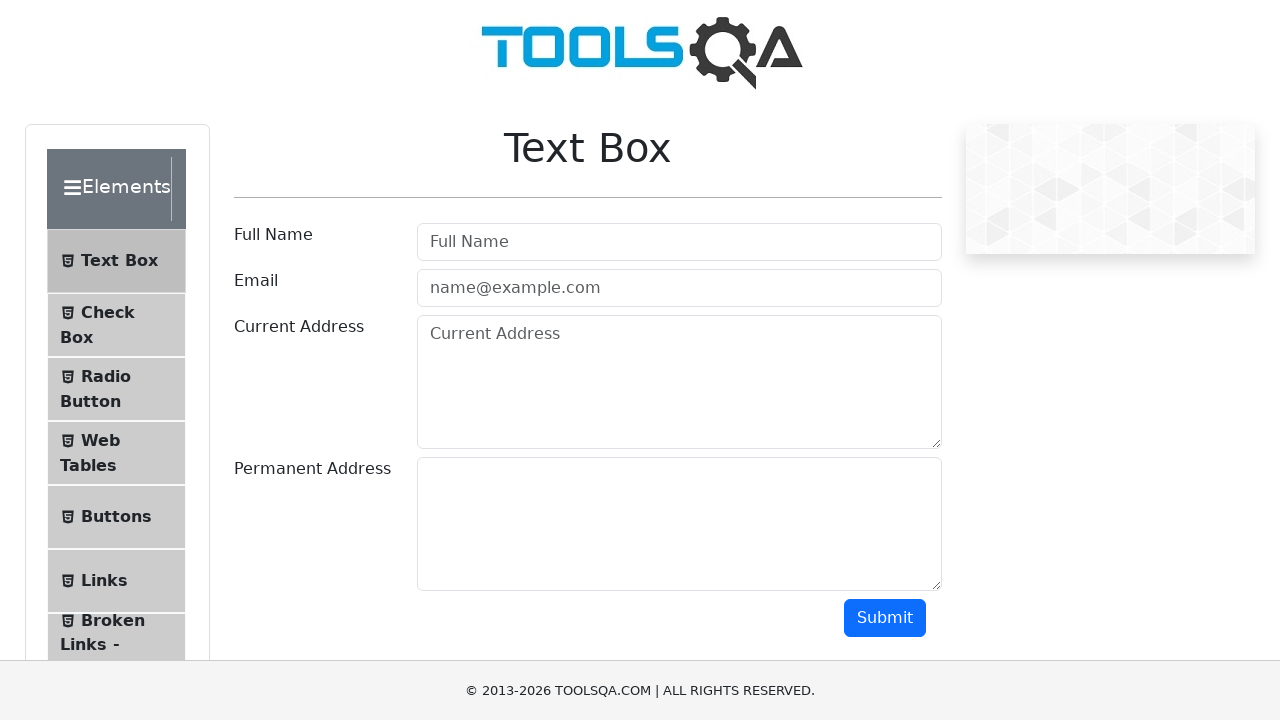

Filled username field with 'Andres' on #userName
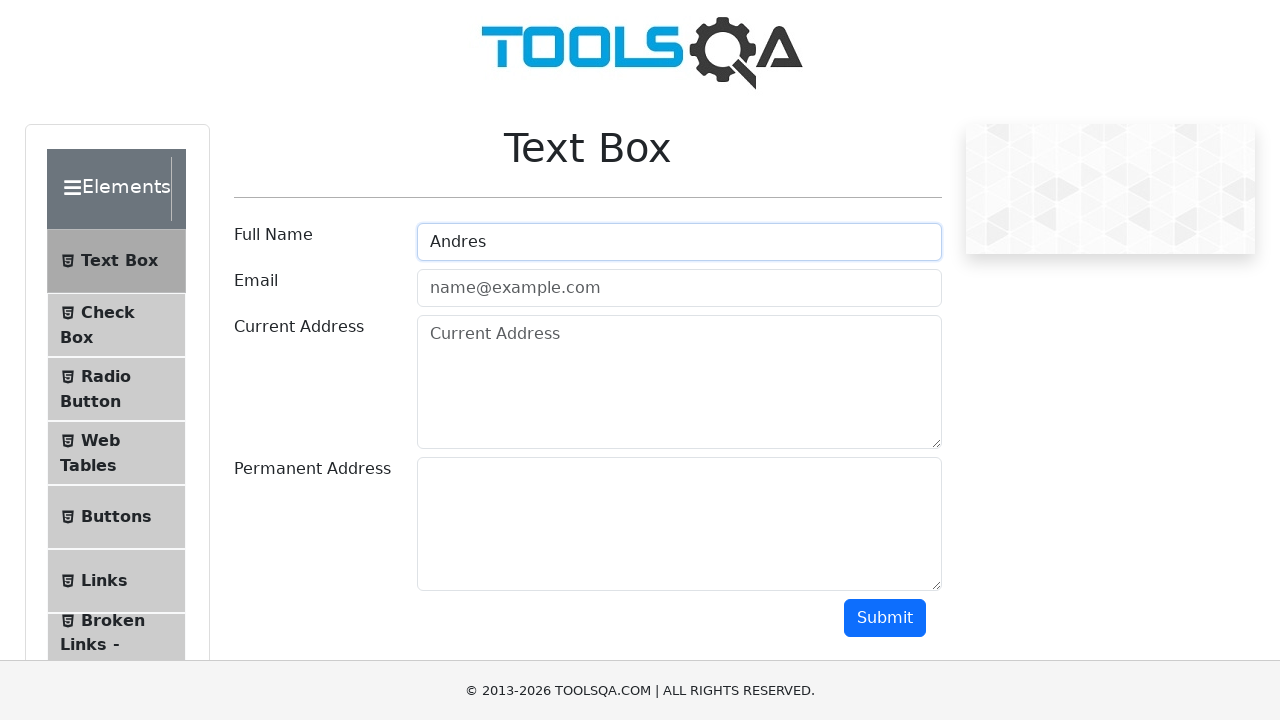

Filled email field with 'Andres@prueba.com' on #userEmail
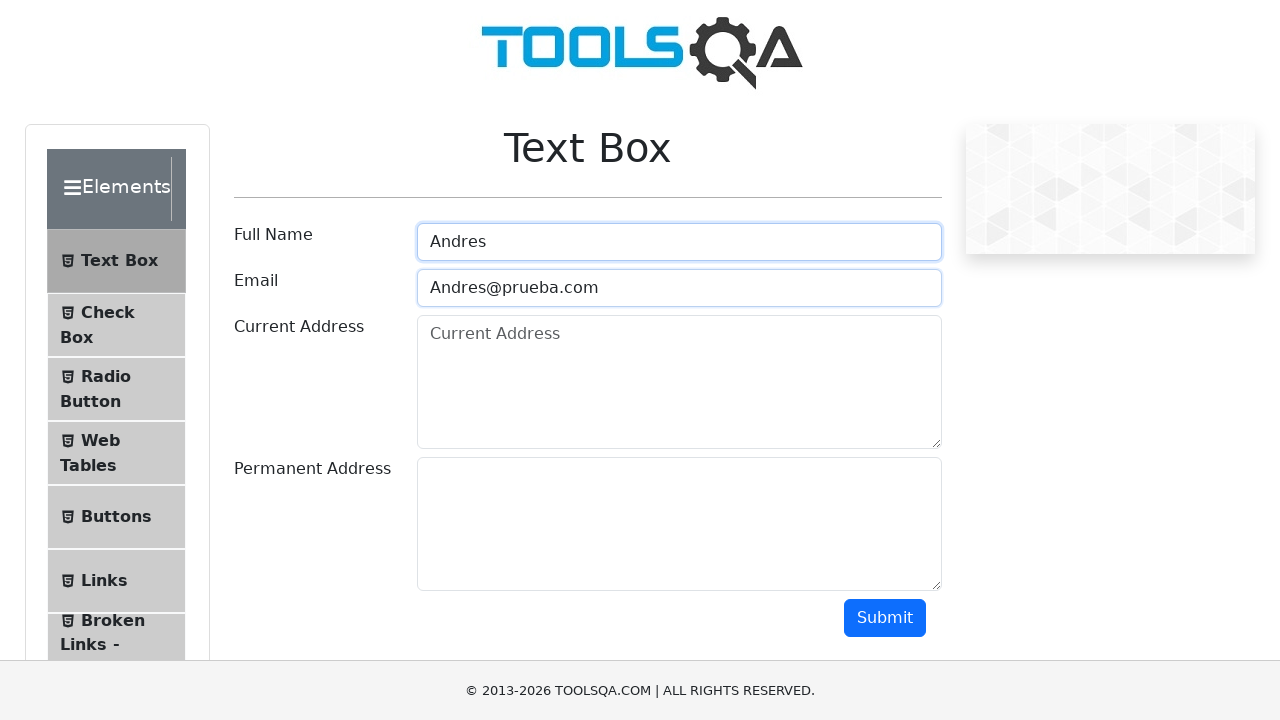

Filled current address field with 'Av Prueba 5500' on #currentAddress
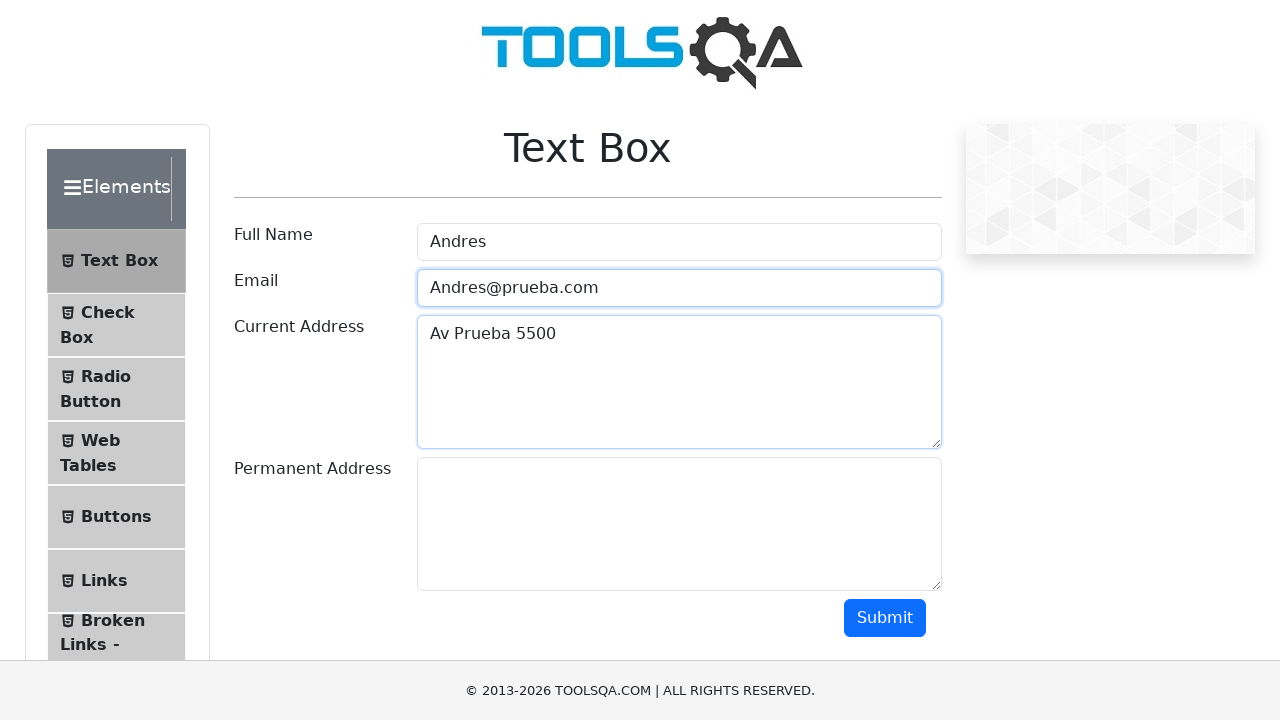

Filled permanent address field with 'Av Prueba 5500' on #permanentAddress
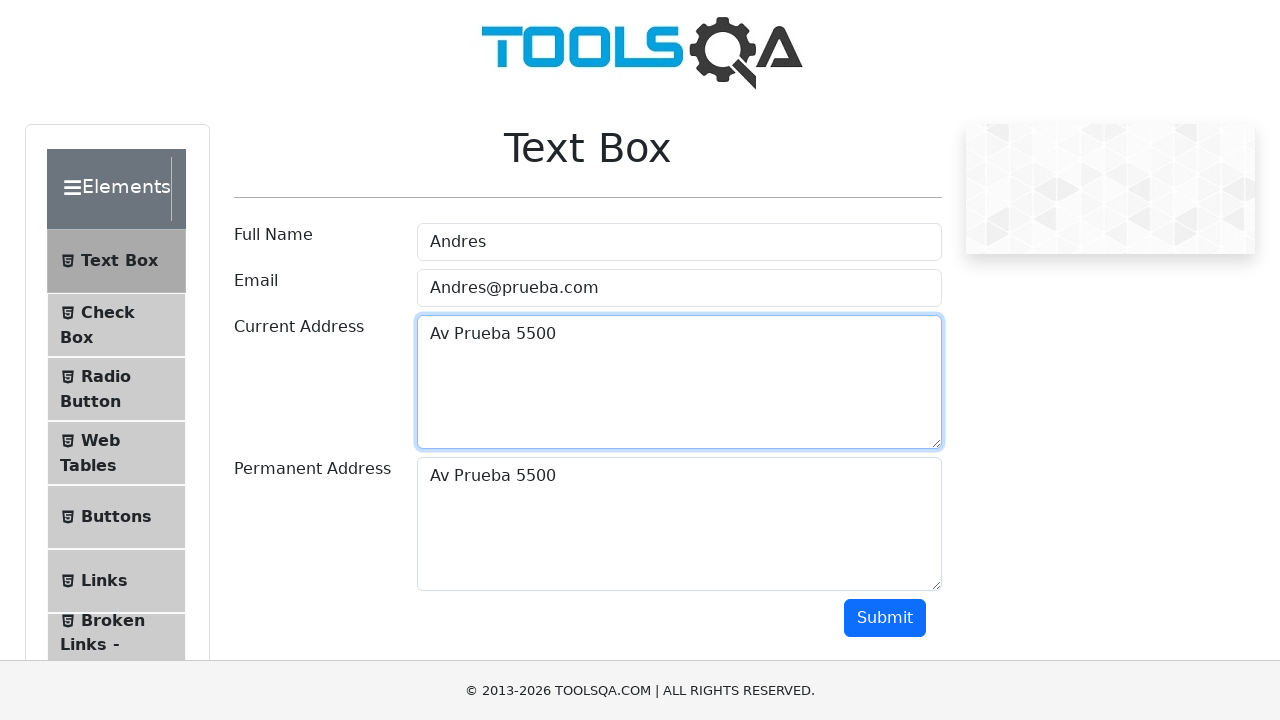

Clicked submit button to submit form at (885, 618) on #submit
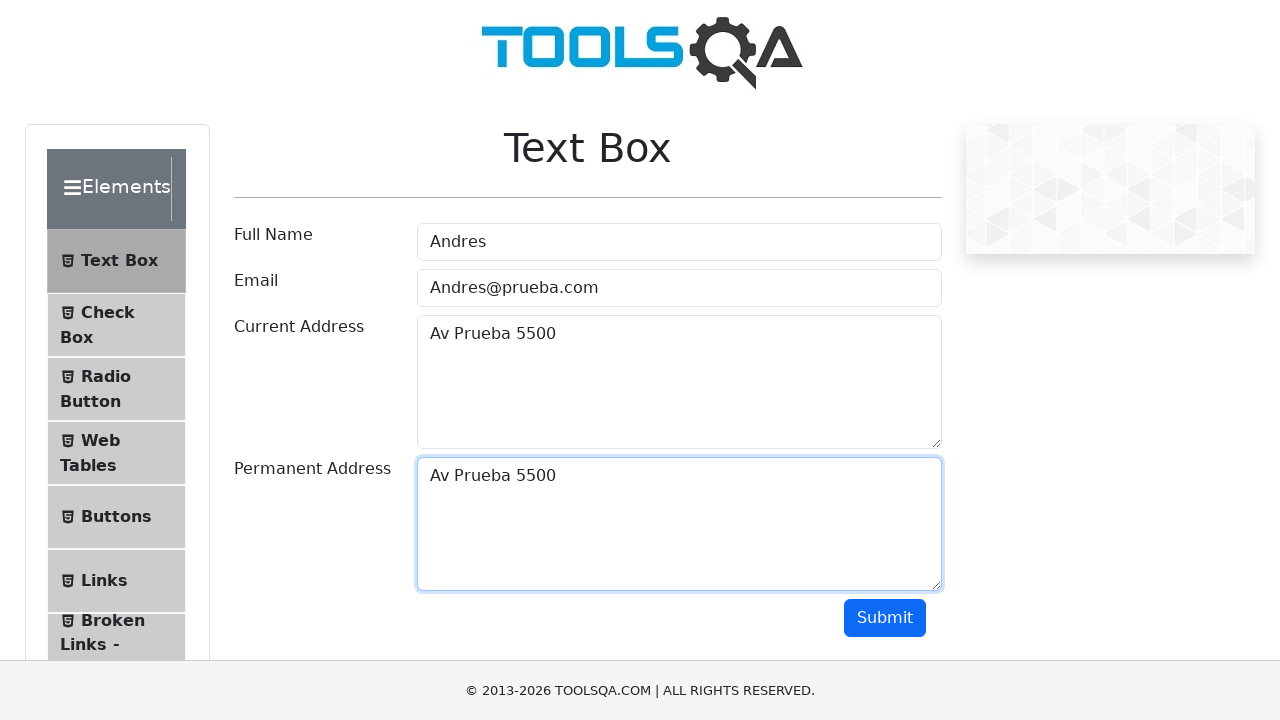

Form submission completed and output section appeared
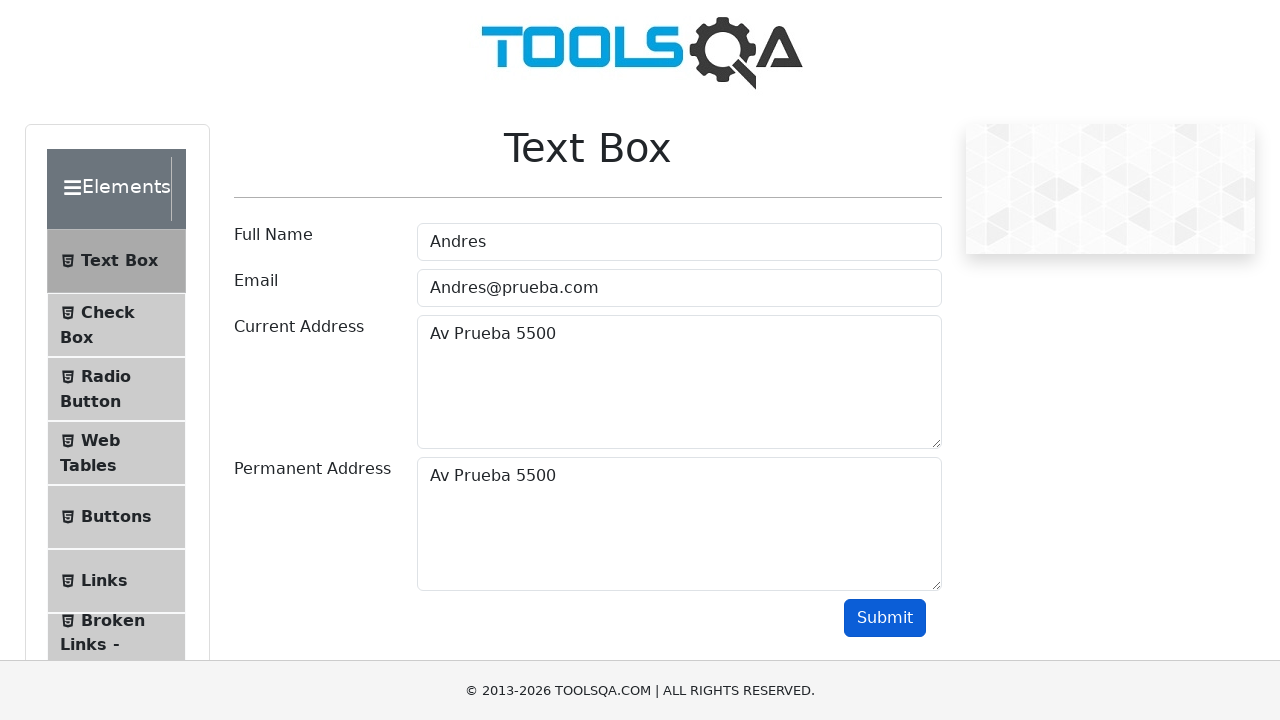

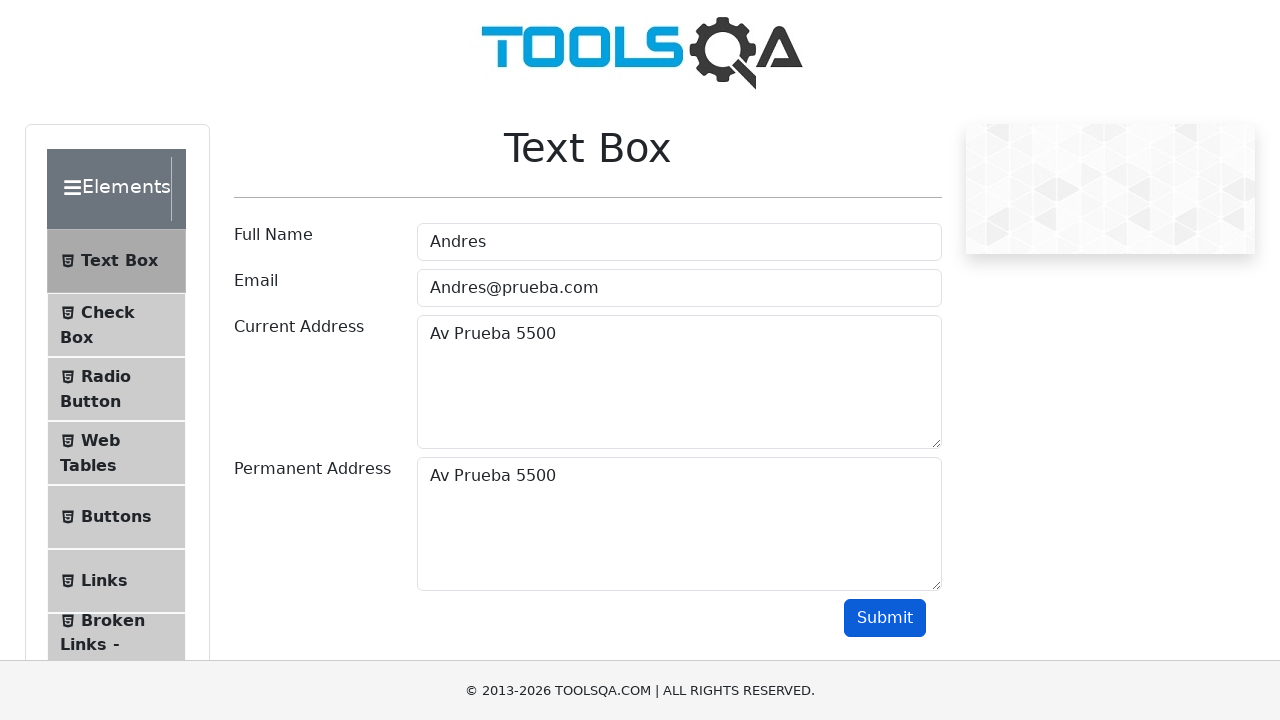